Tests opening a new window, switching to it, then closing it and returning to the main window

Starting URL: https://codenboxautomationlab.com/practice/

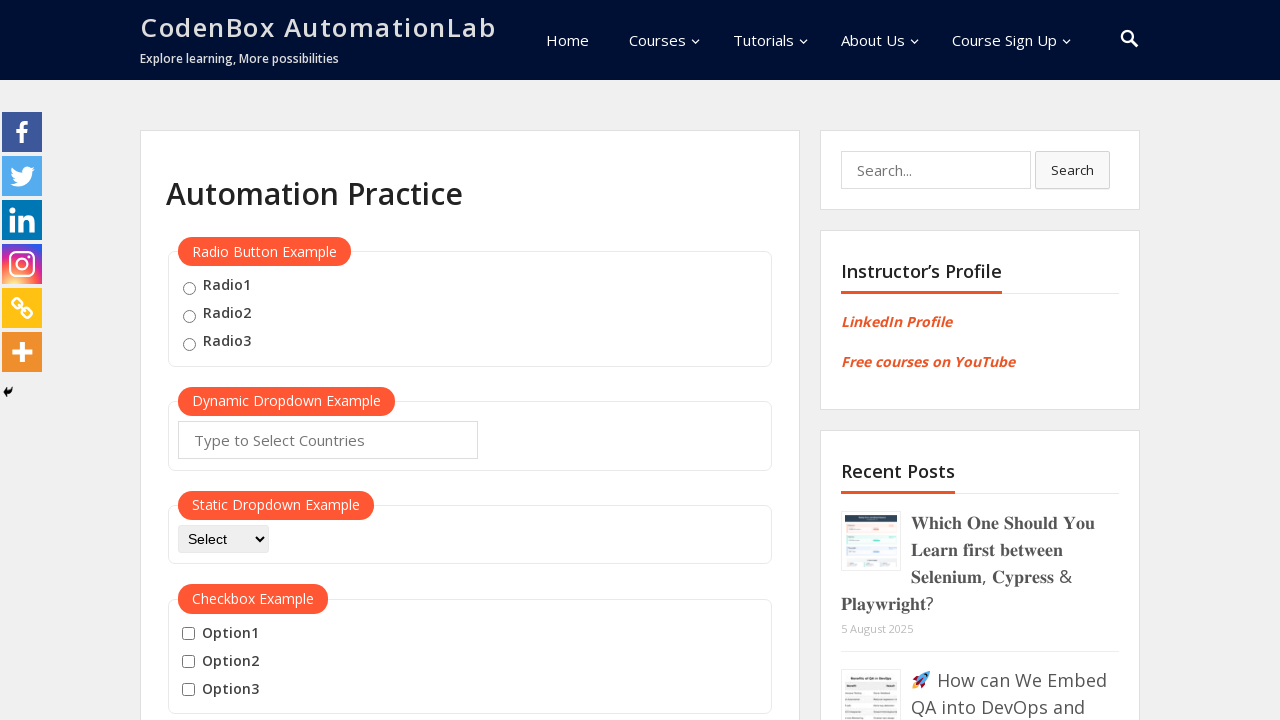

Clicked button to open new window at (237, 360) on #openwindow
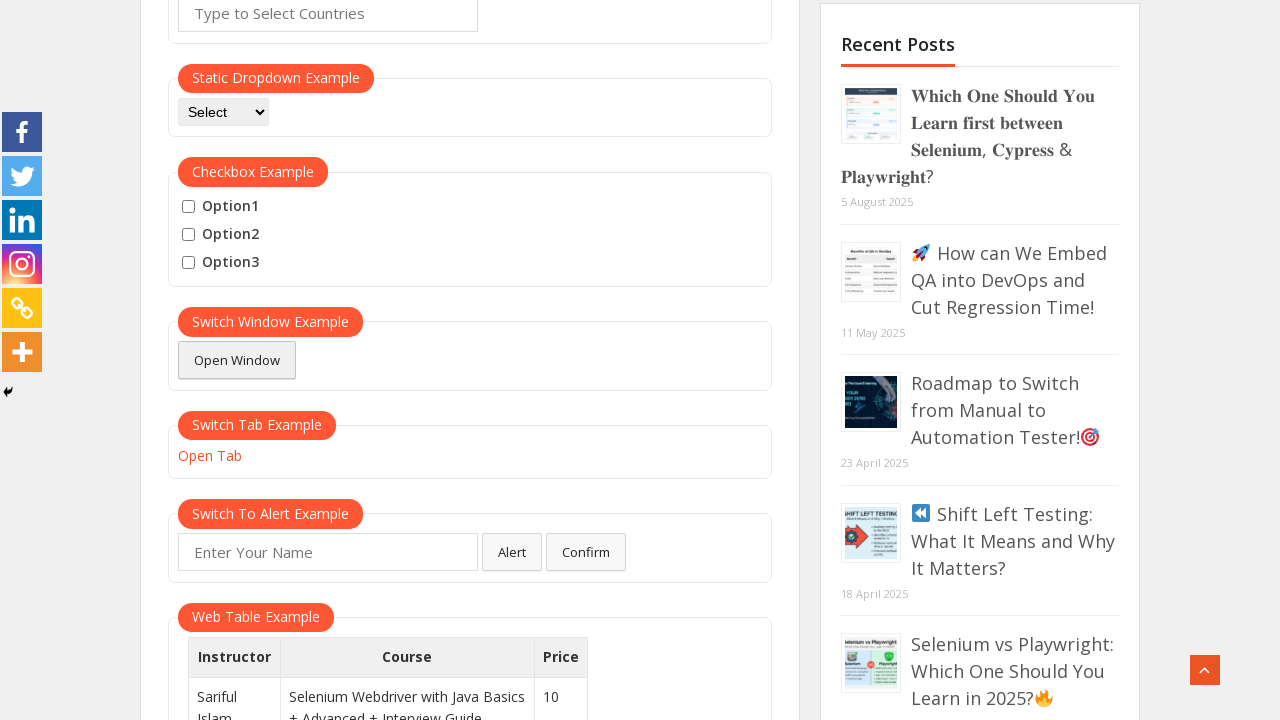

Retrieved new window/page object
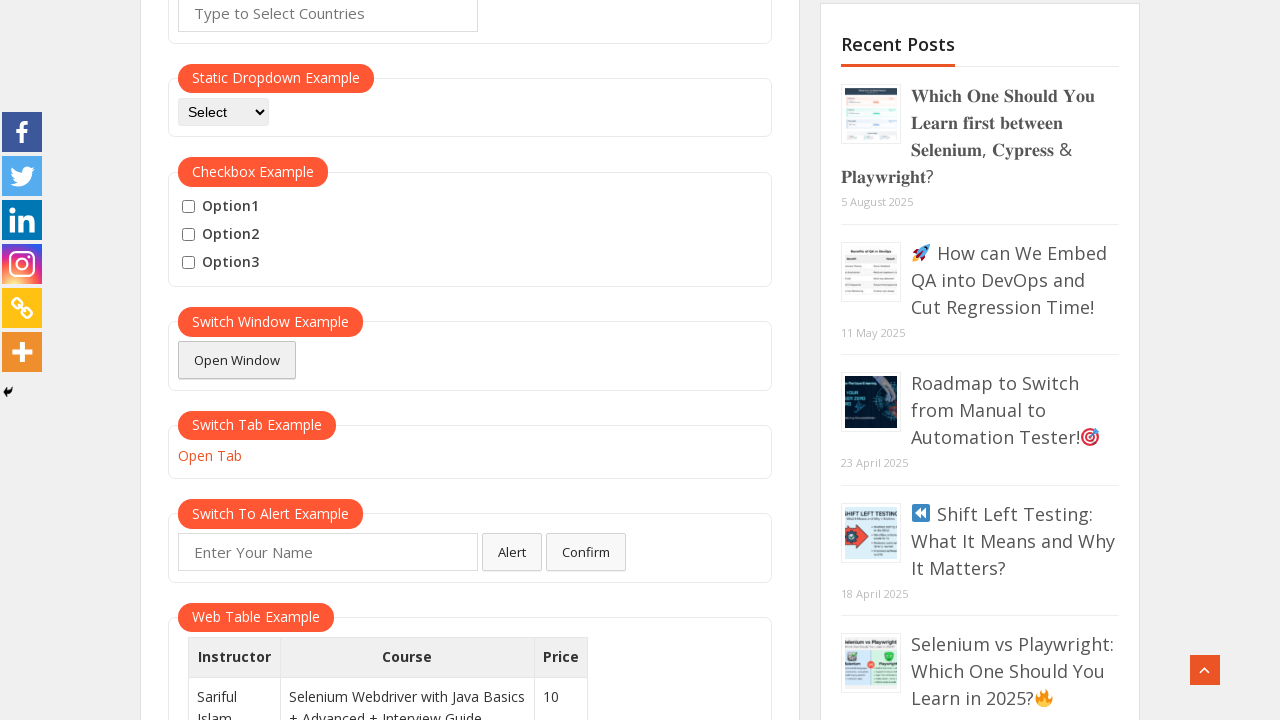

New window finished loading
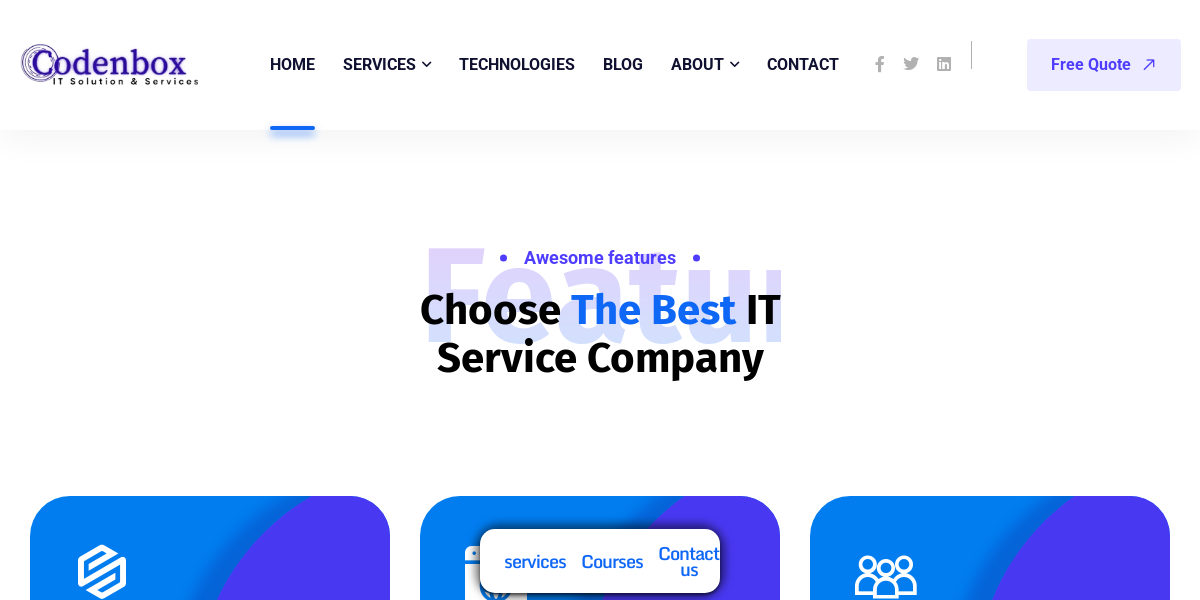

Printed new window URL: https://codenbox.com/
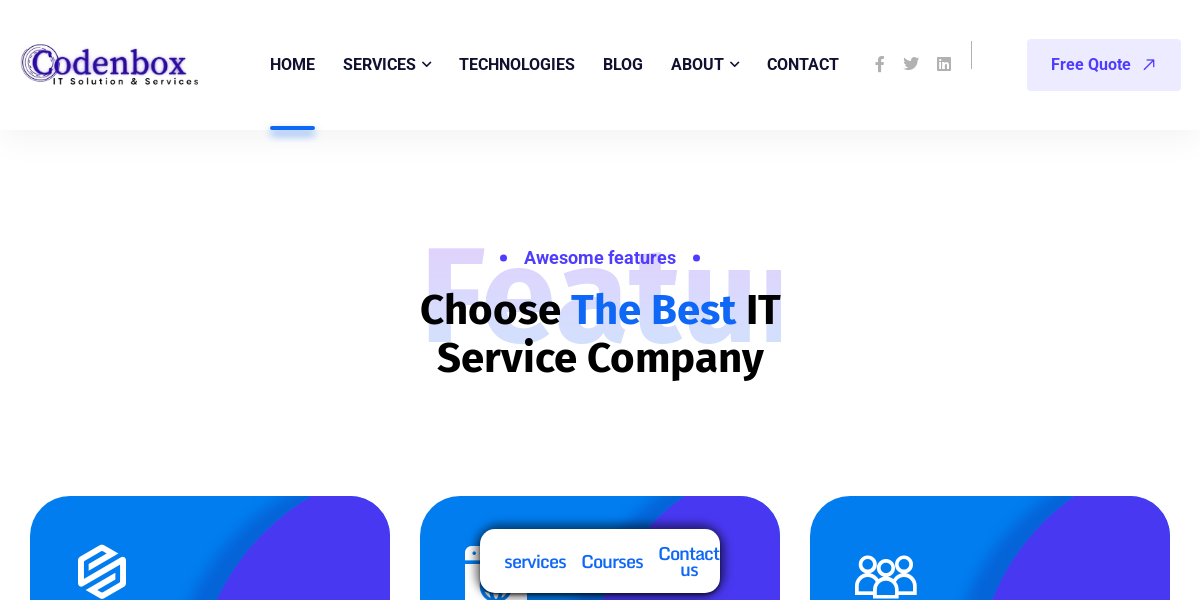

Printed new window title: Codenbox – IT Solution & Services
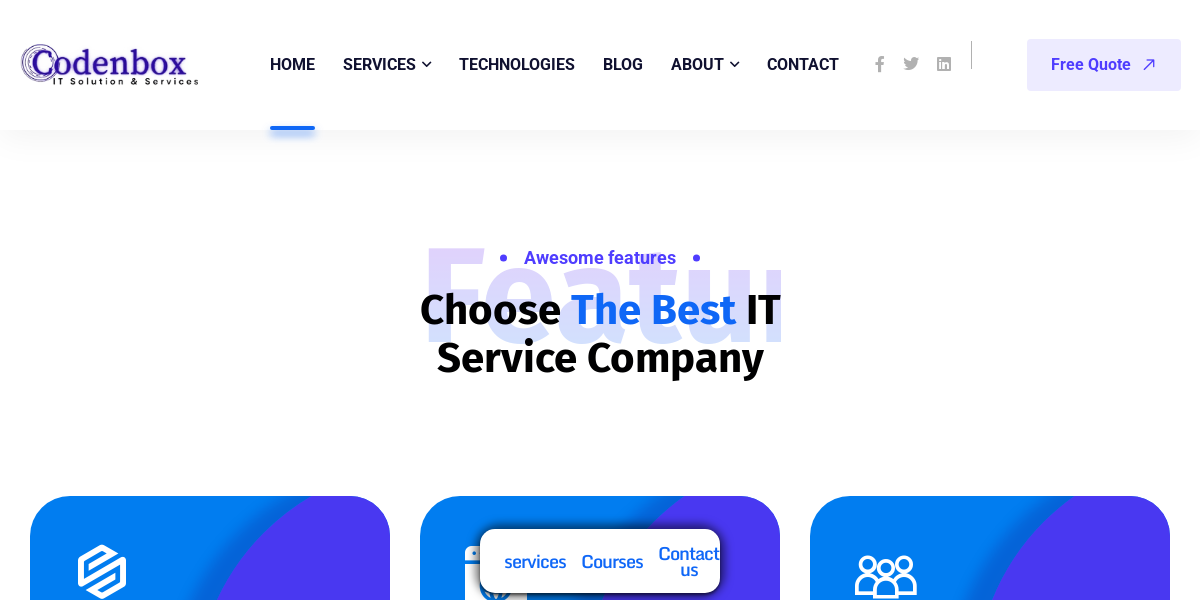

Closed new window and returned to main window
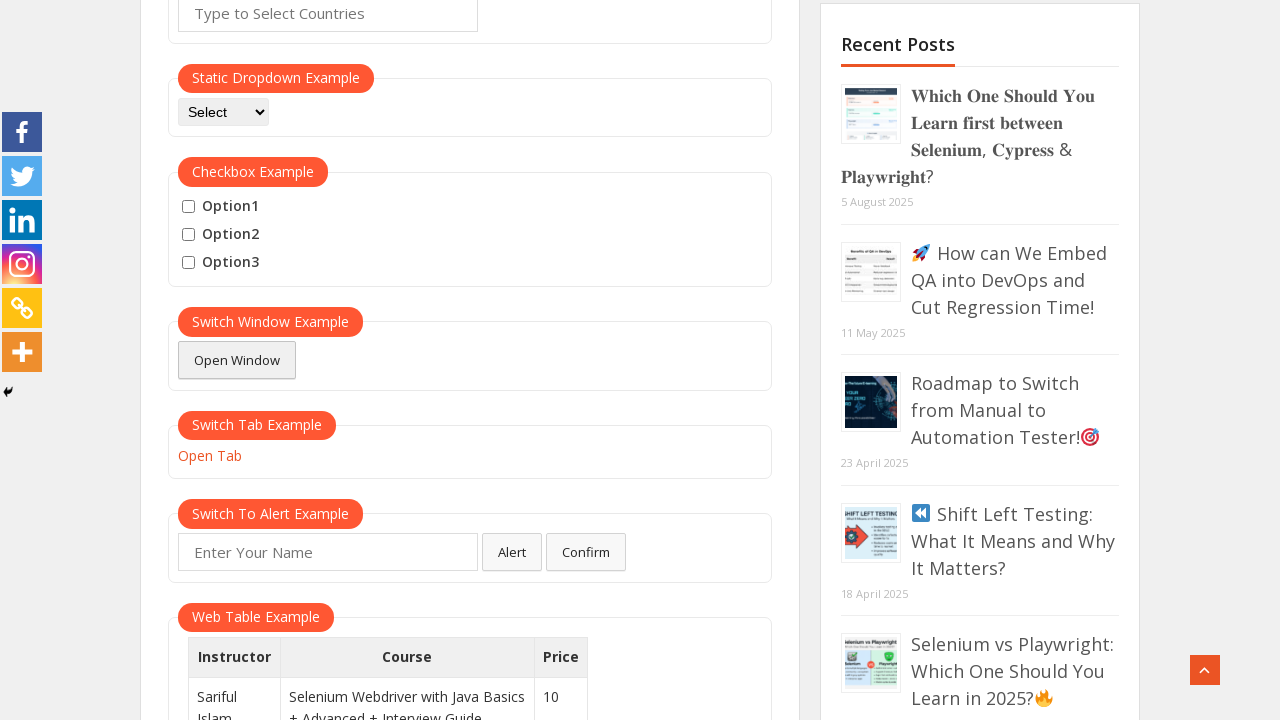

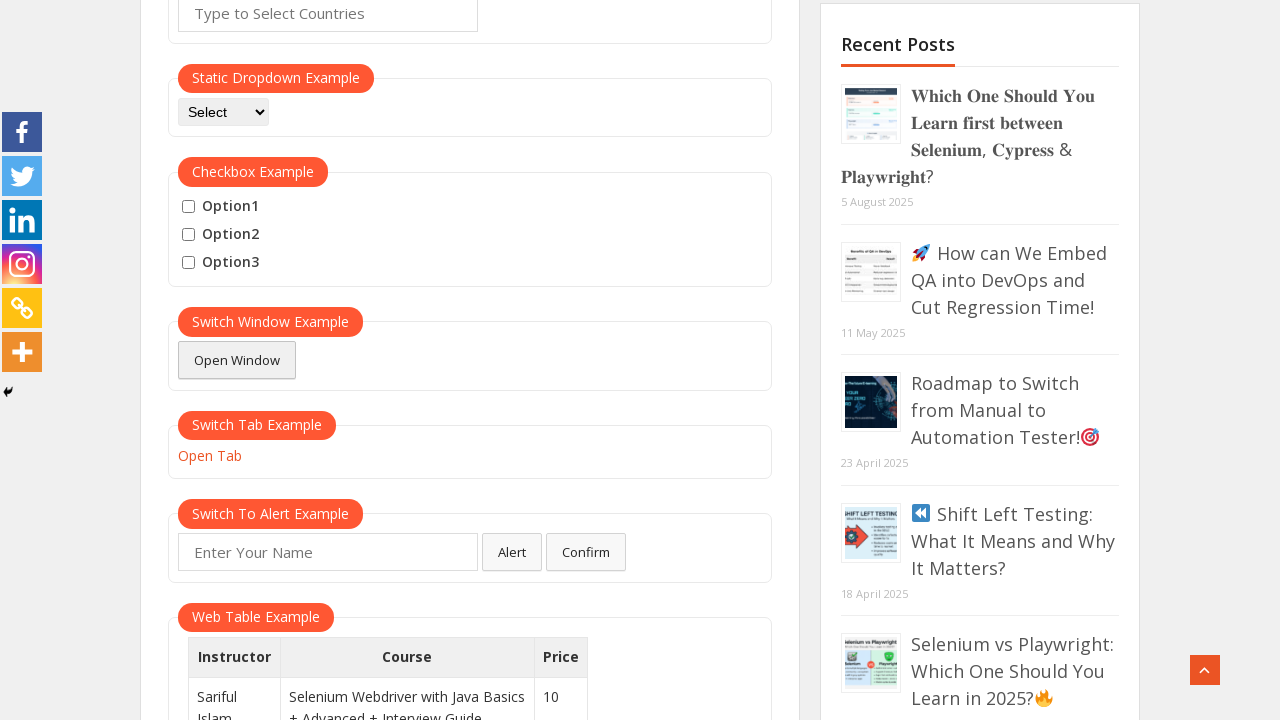